Navigates to Automation Exercise website and verifies the current URL matches the expected URL

Starting URL: https://automationexercise.com/

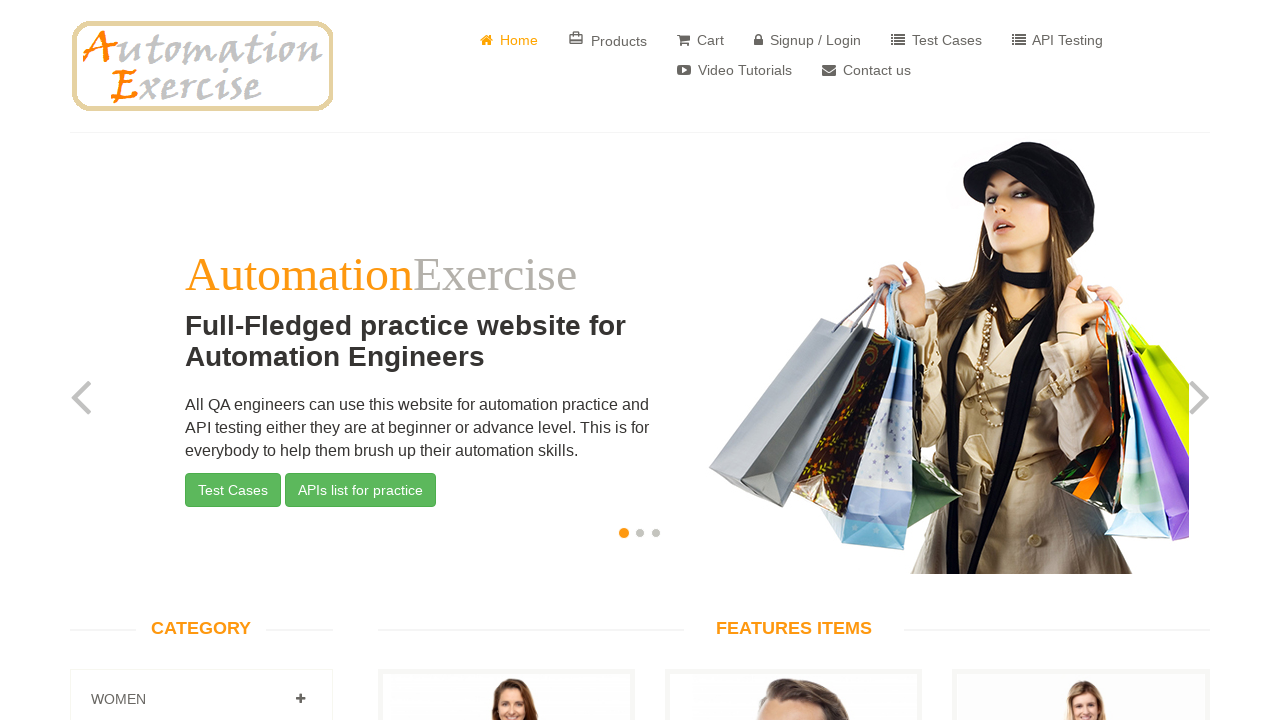

Retrieved current URL from page
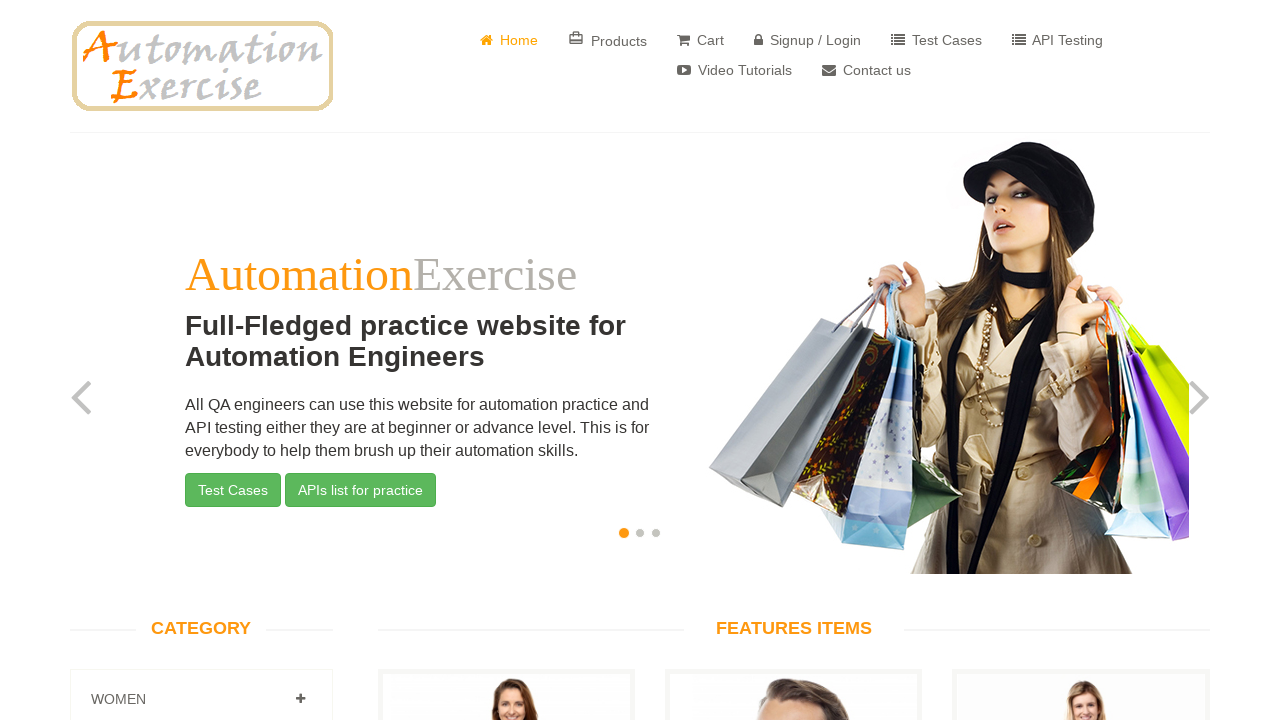

Verified current URL matches expected URL 'https://automationexercise.com/'
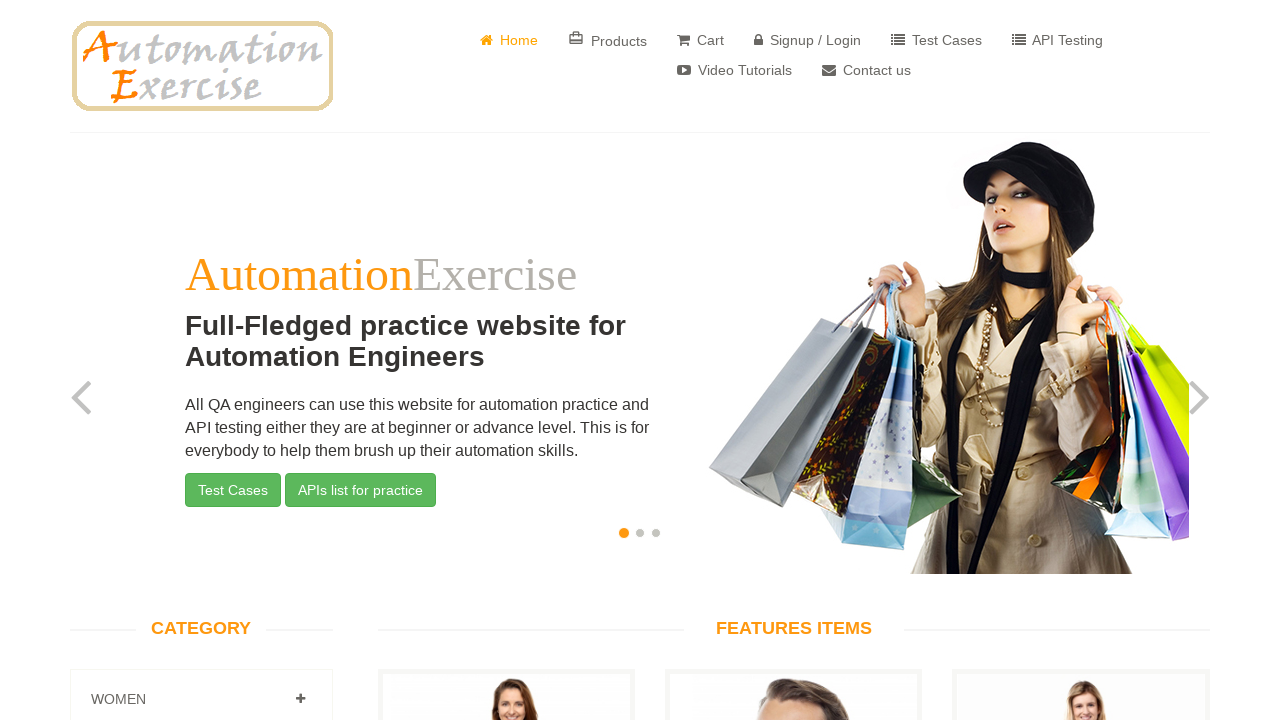

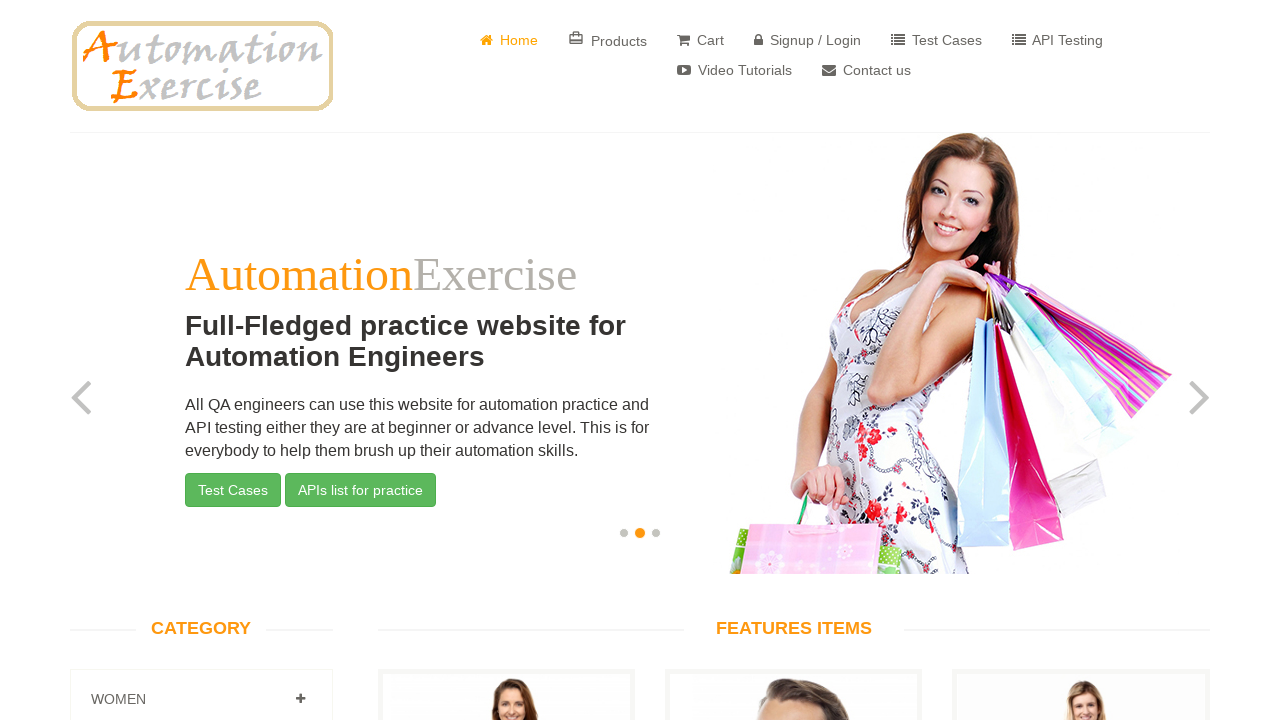